Tests dropdown list functionality including single-select and multi-select dropdowns. Verifies dropdown properties, selects options by visible text, value, and index, and tests multi-select/deselect operations.

Starting URL: https://automationfc.github.io/basic-form/index.html

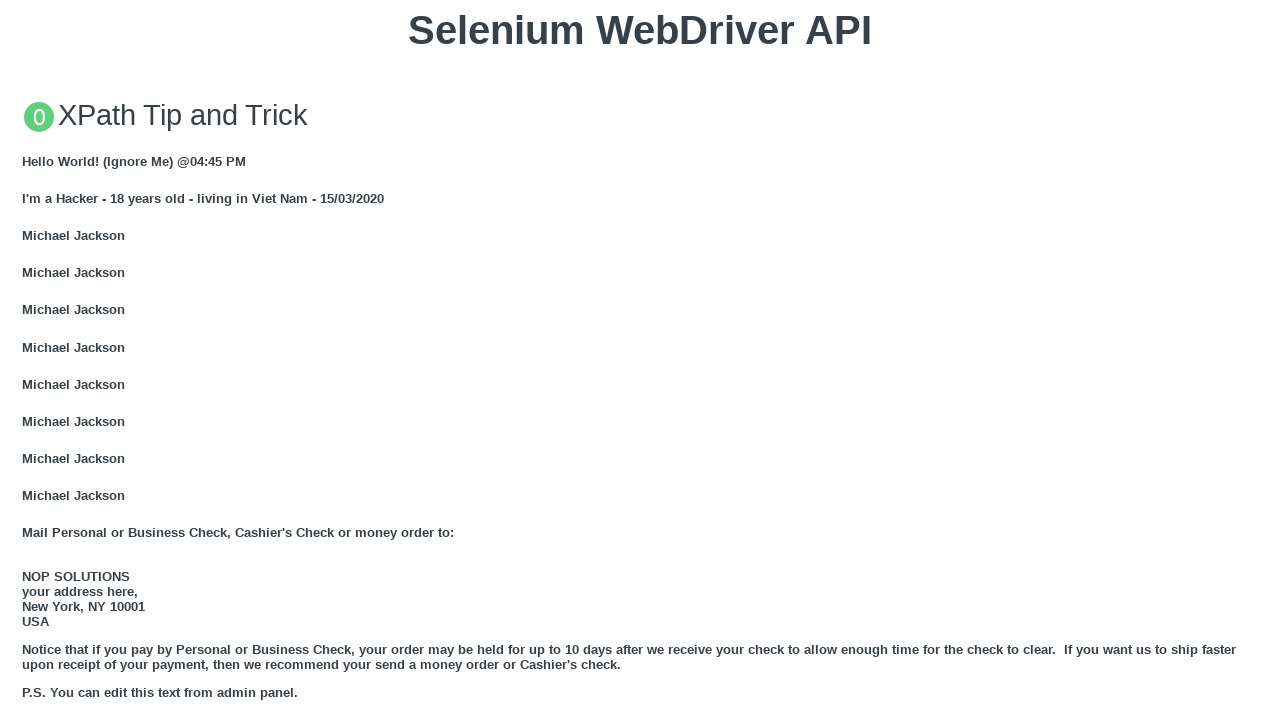

Waited for job1 dropdown to load
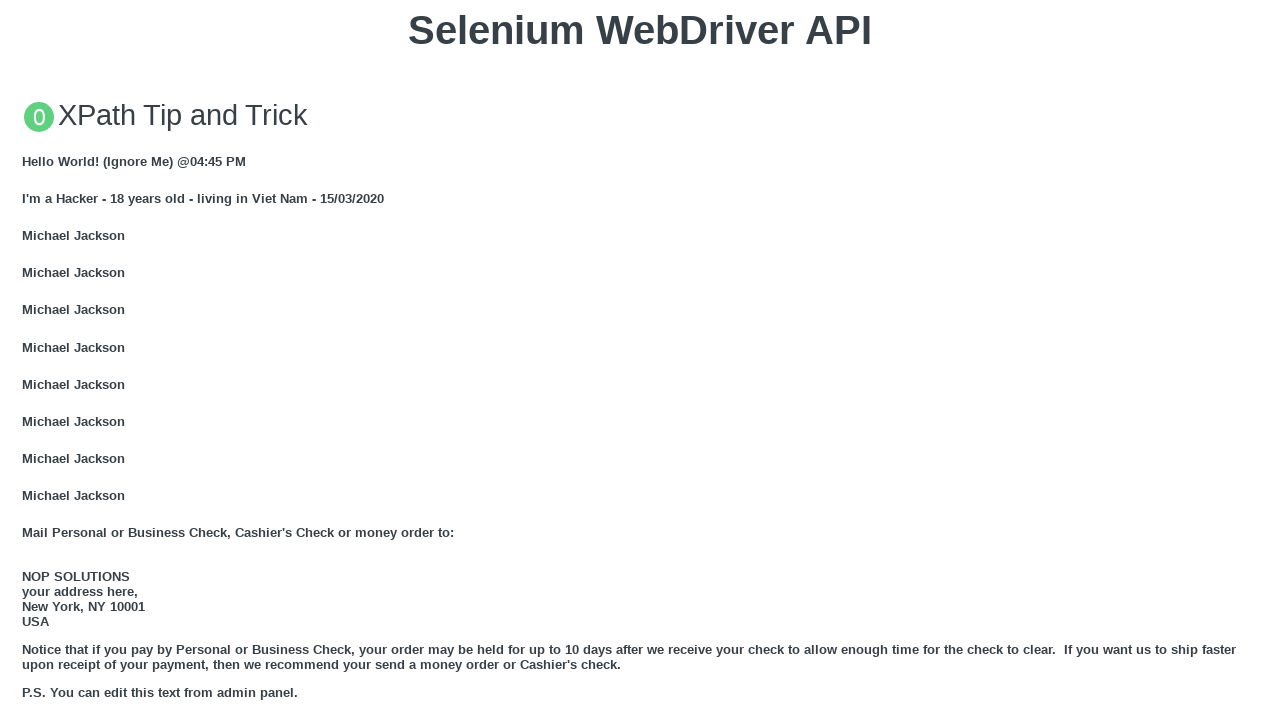

Verified job1 dropdown is single-select (not multiple)
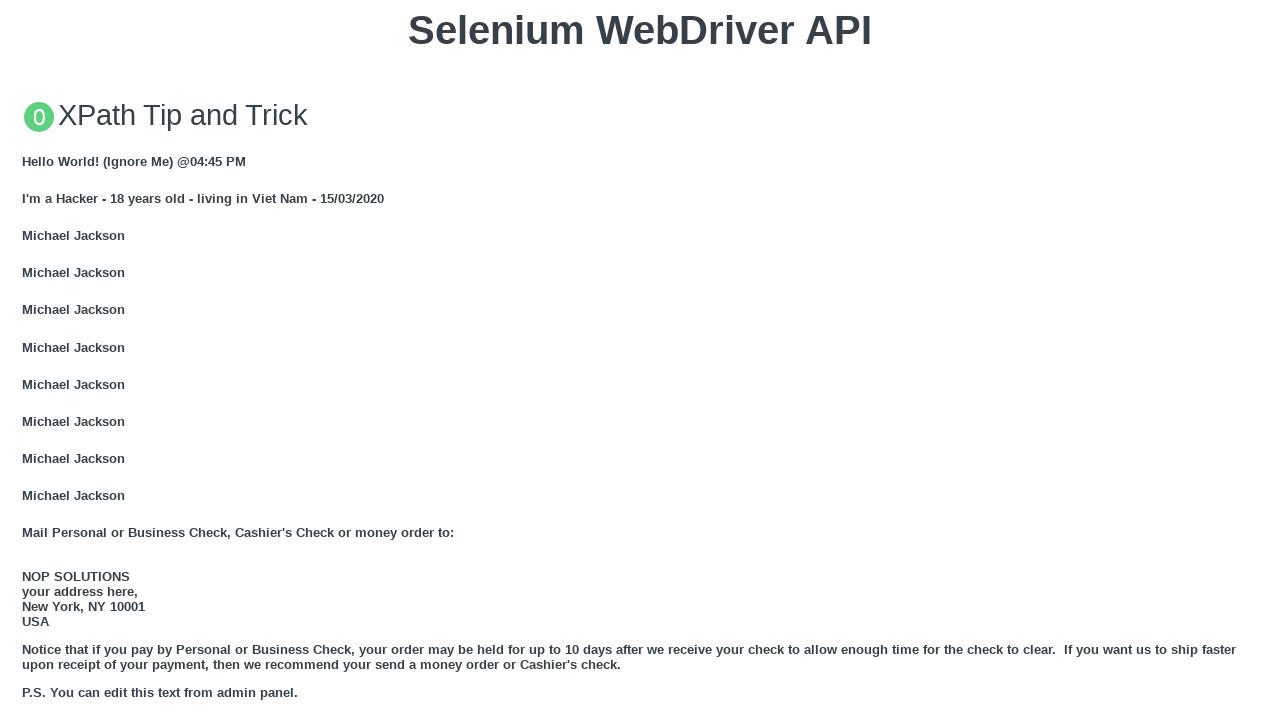

Selected 'Mobile Testing' by visible text in job1 dropdown on #job1
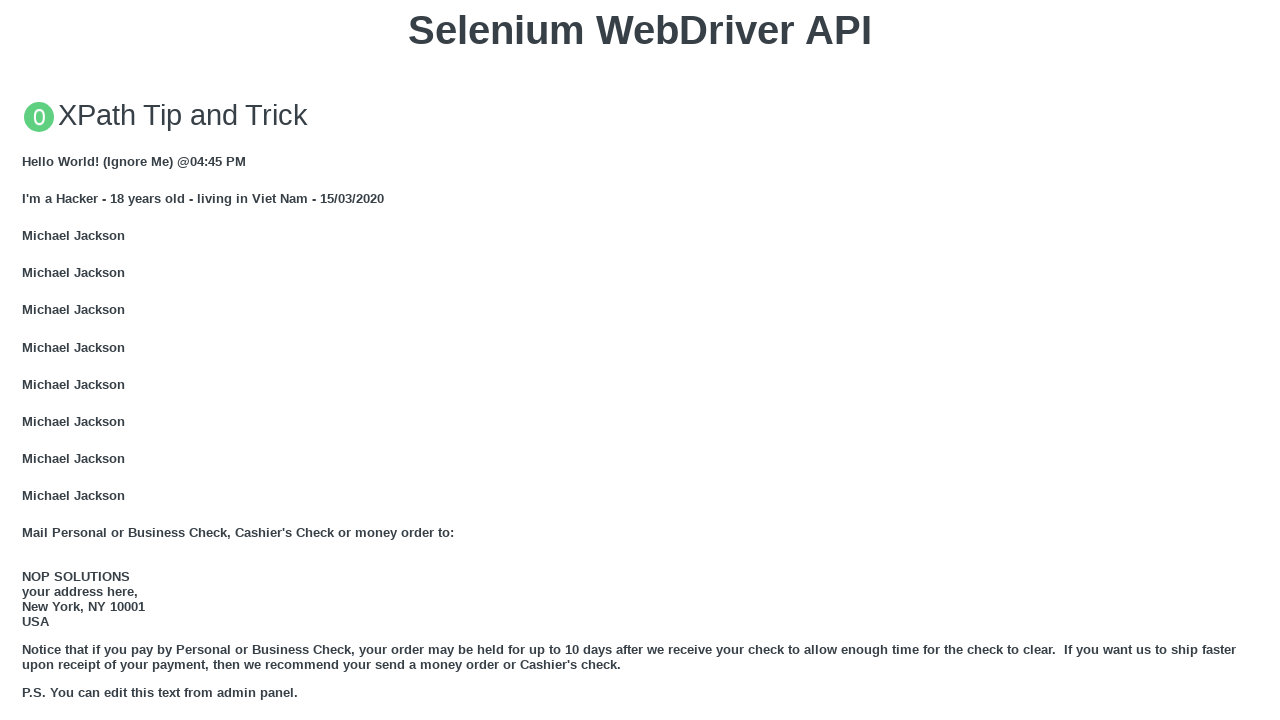

Verified 'Mobile Testing' is selected in job1 dropdown
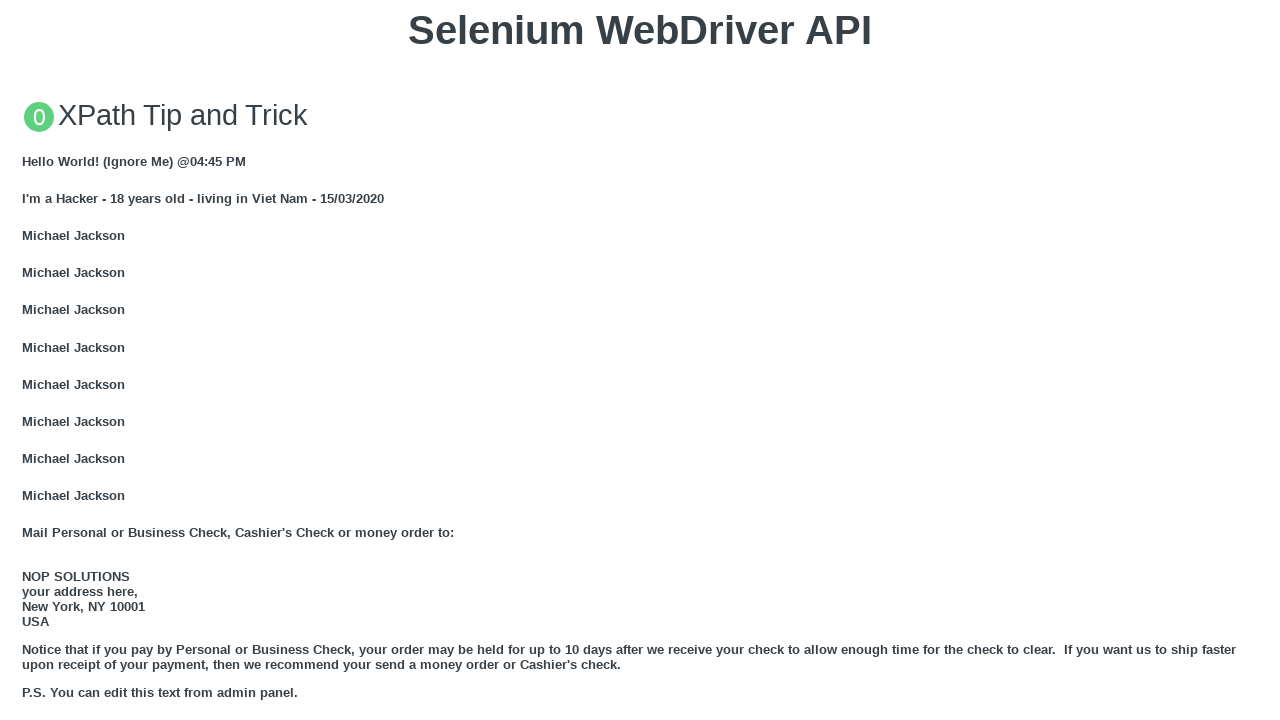

Selected option with value 'manual' in job1 dropdown on #job1
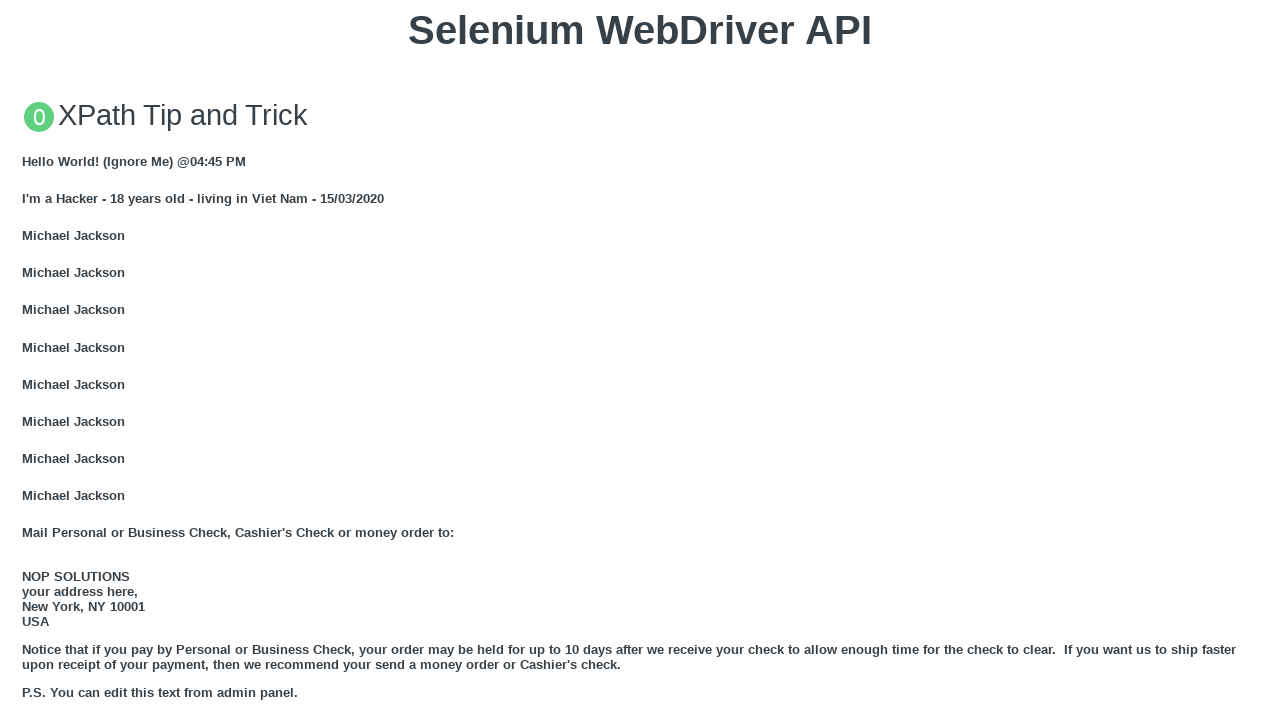

Verified 'Manual Testing' is selected in job1 dropdown
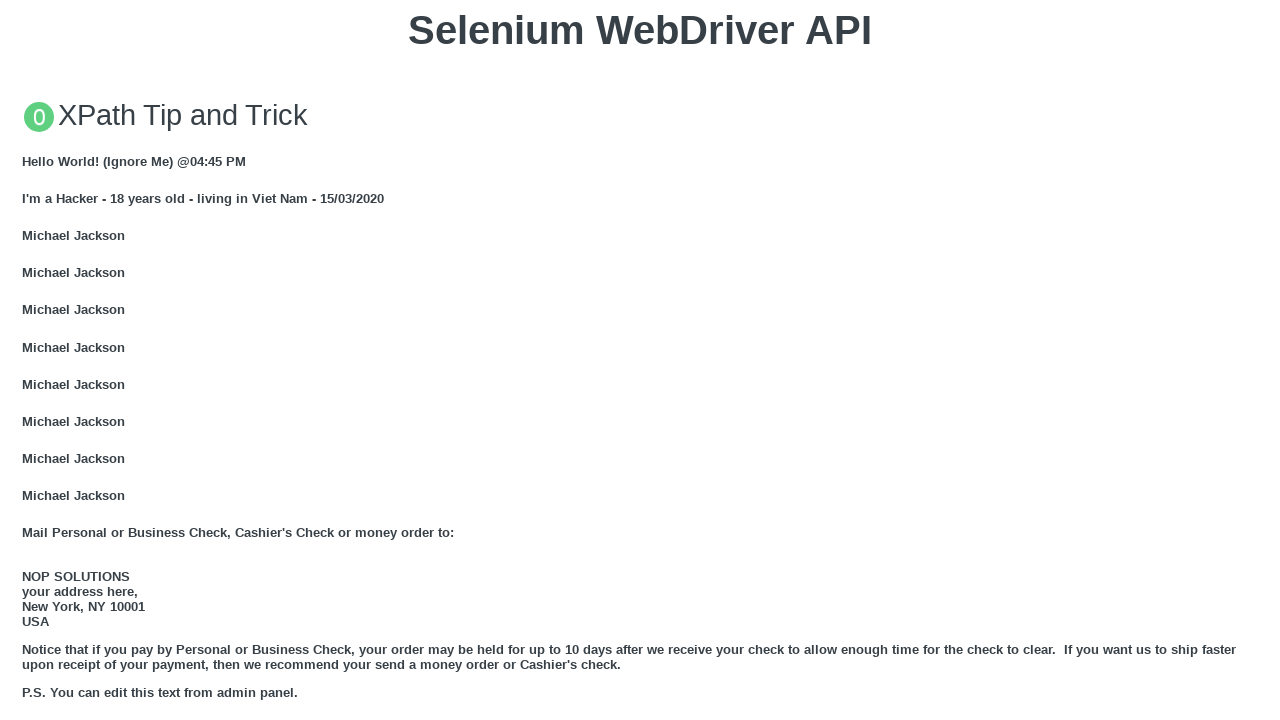

Selected last option (index-based) in job1 dropdown on #job1
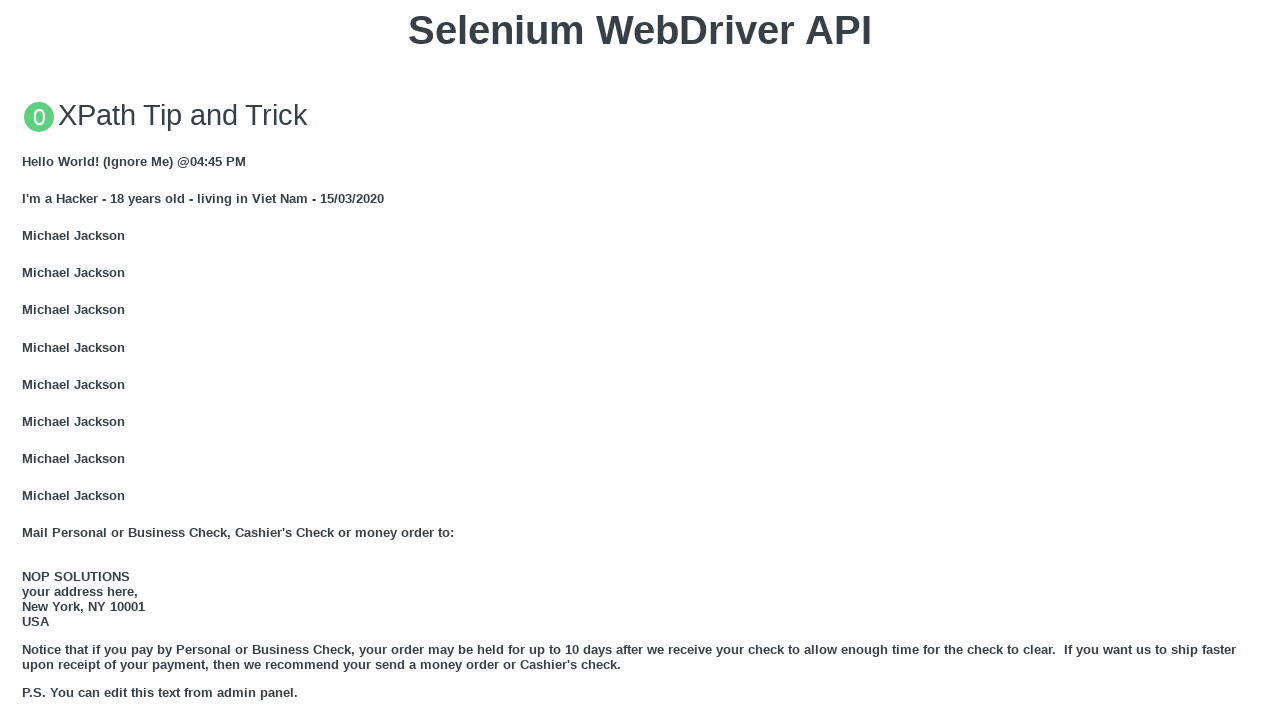

Verified 'Functional UI Testing' (last option) is selected in job1 dropdown
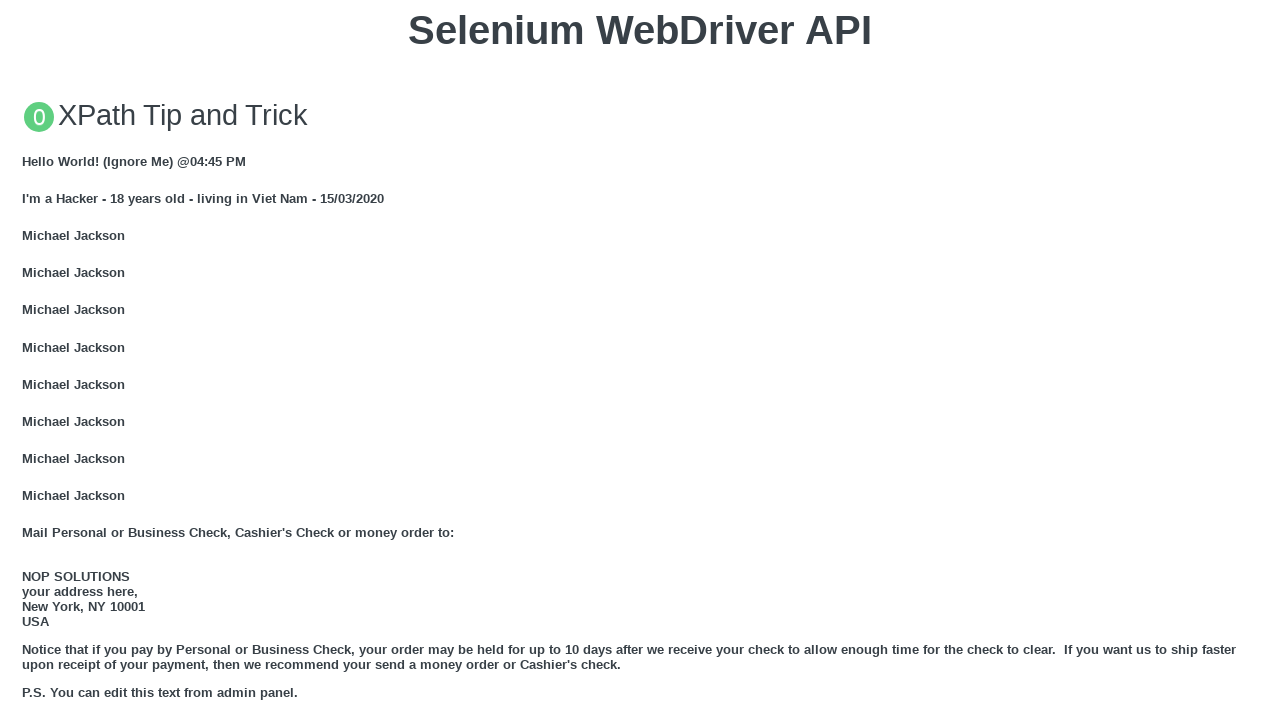

Verified job1 dropdown has 10 options
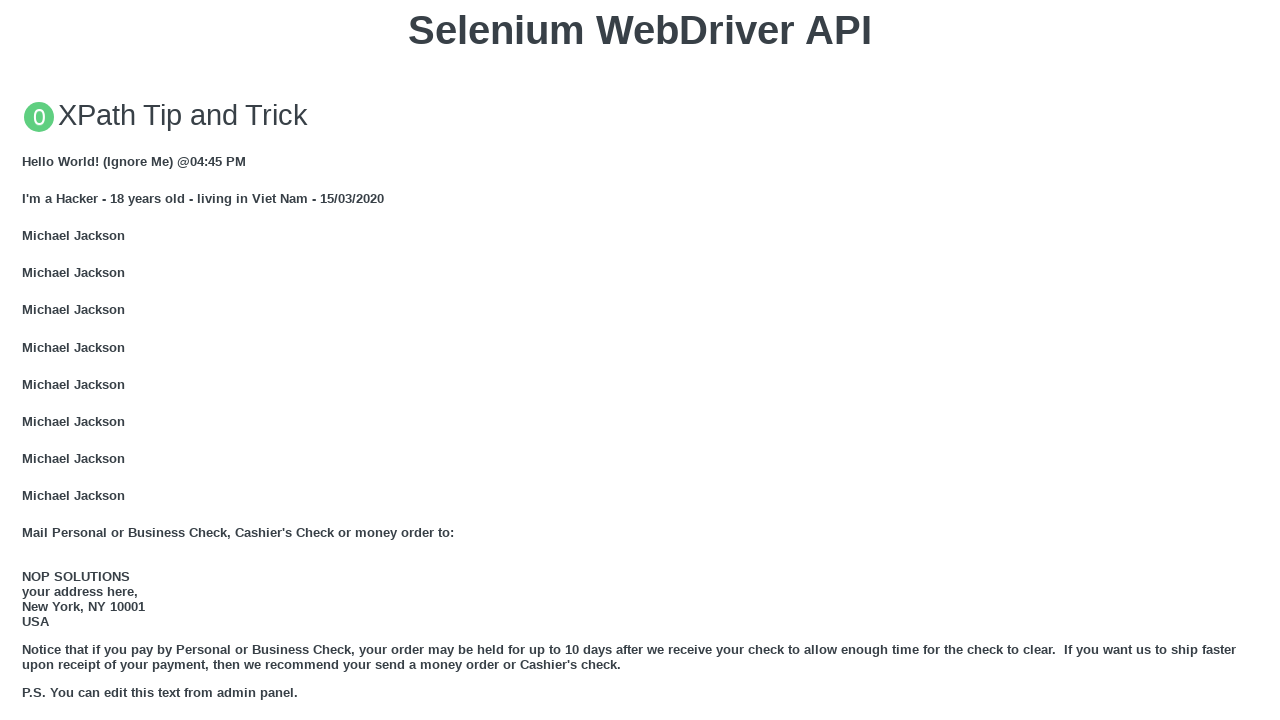

Verified job2 dropdown is multi-select
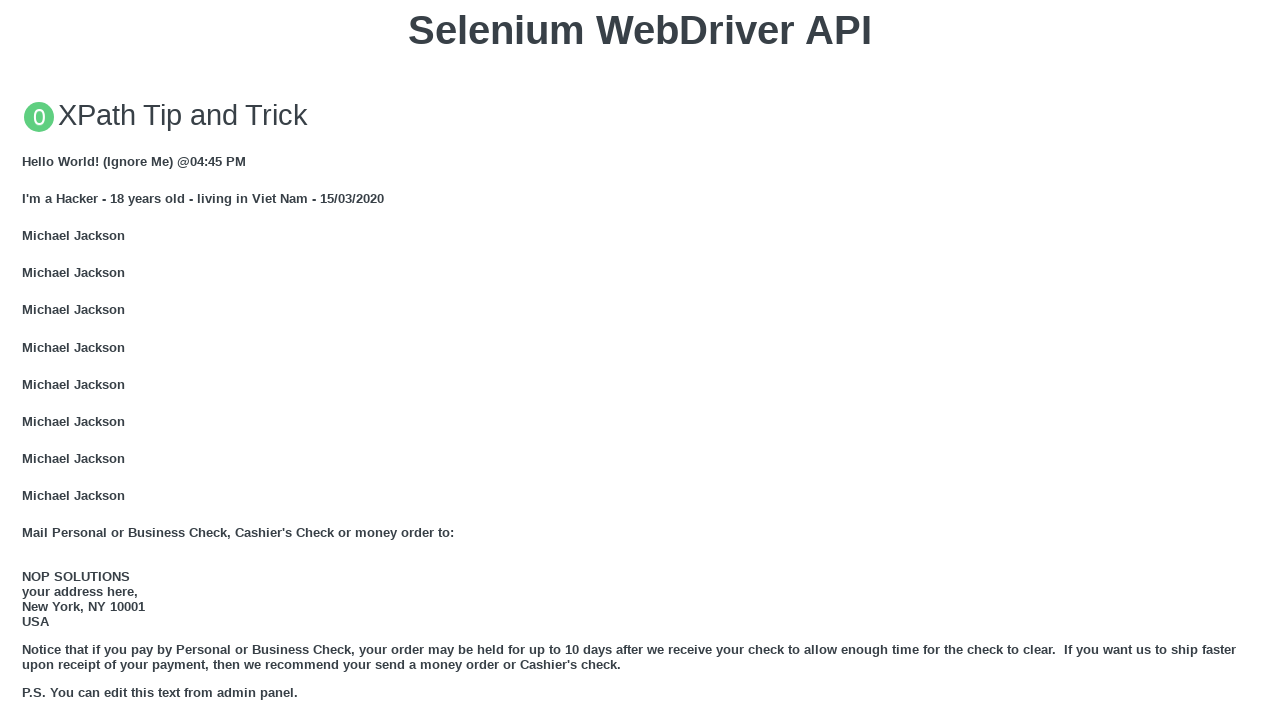

Selected multiple items ('Mobile' and 'Manual') in job2 dropdown on #job2
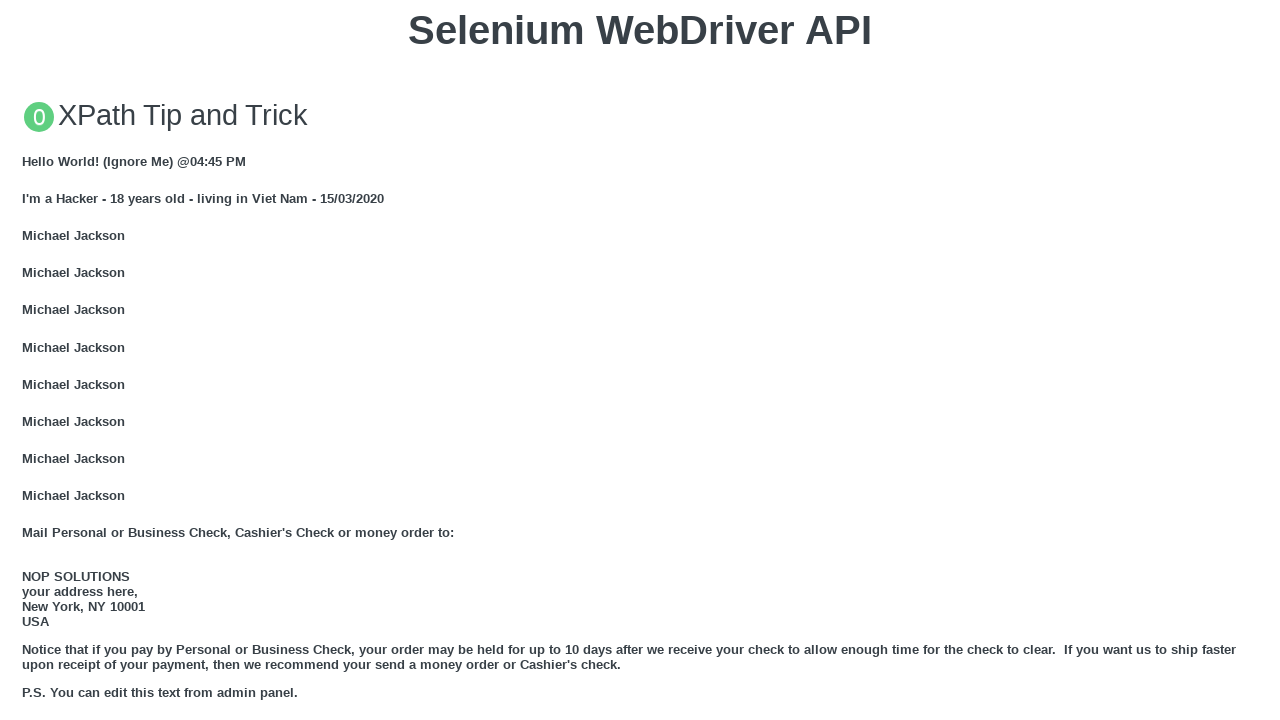

Waited 1 second to observe multiple selections
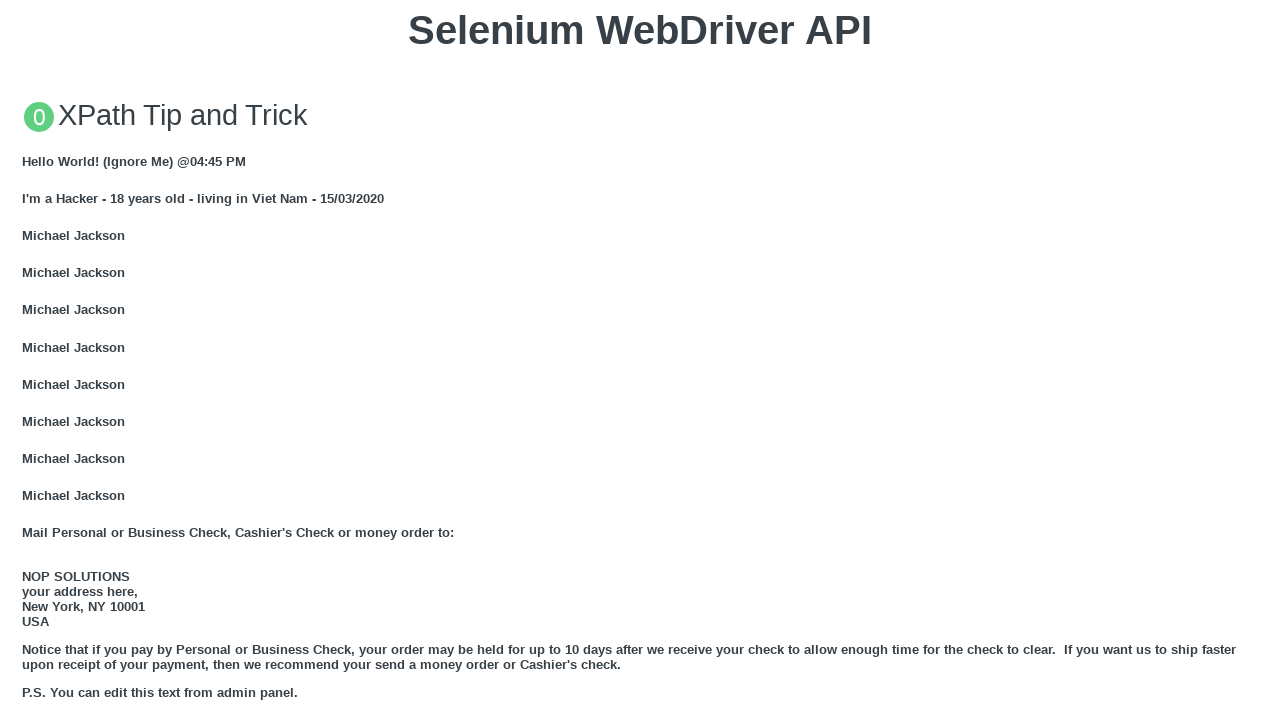

Deselected 'Mobile' option in job2 dropdown using Ctrl+click at (640, 360) on #job2 option >> internal:has-text="Mobile"i
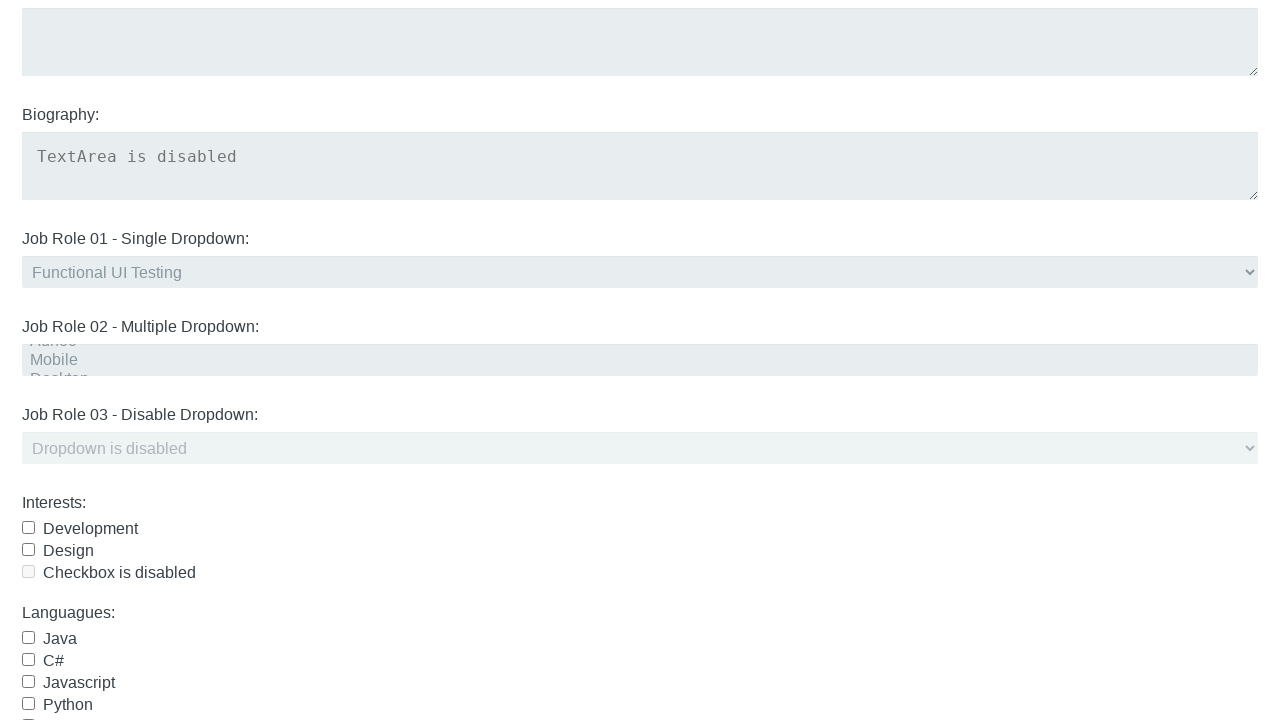

Waited 1 second after deselecting 'Mobile'
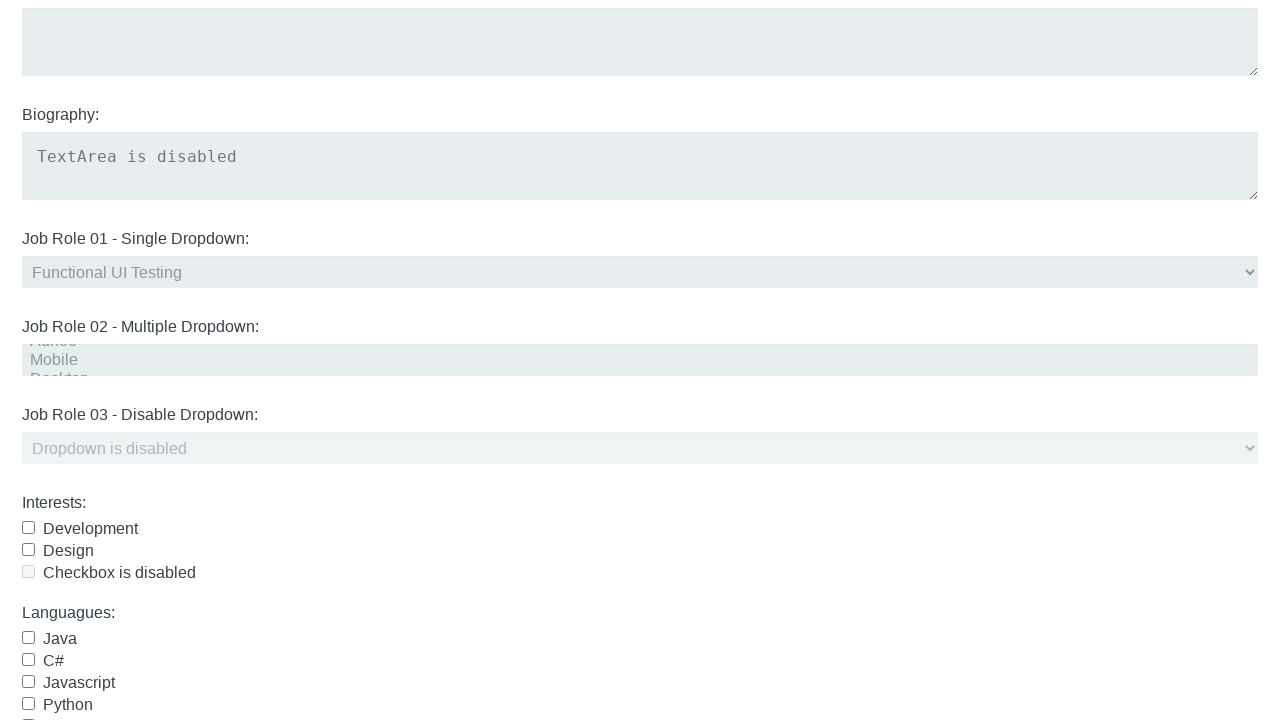

Deselected 'Manual' option in job2 dropdown using Ctrl+click at (640, 360) on #job2 option >> internal:has-text="Manual"i
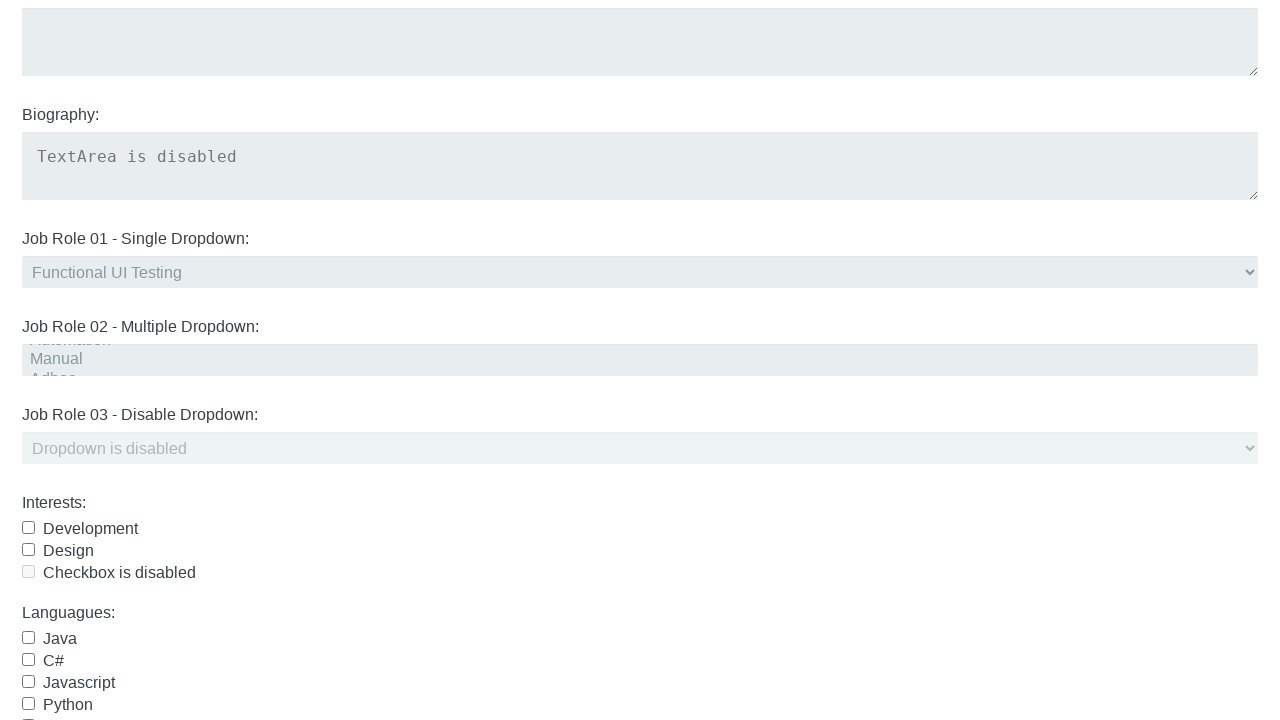

Waited 1 second after deselecting 'Manual'
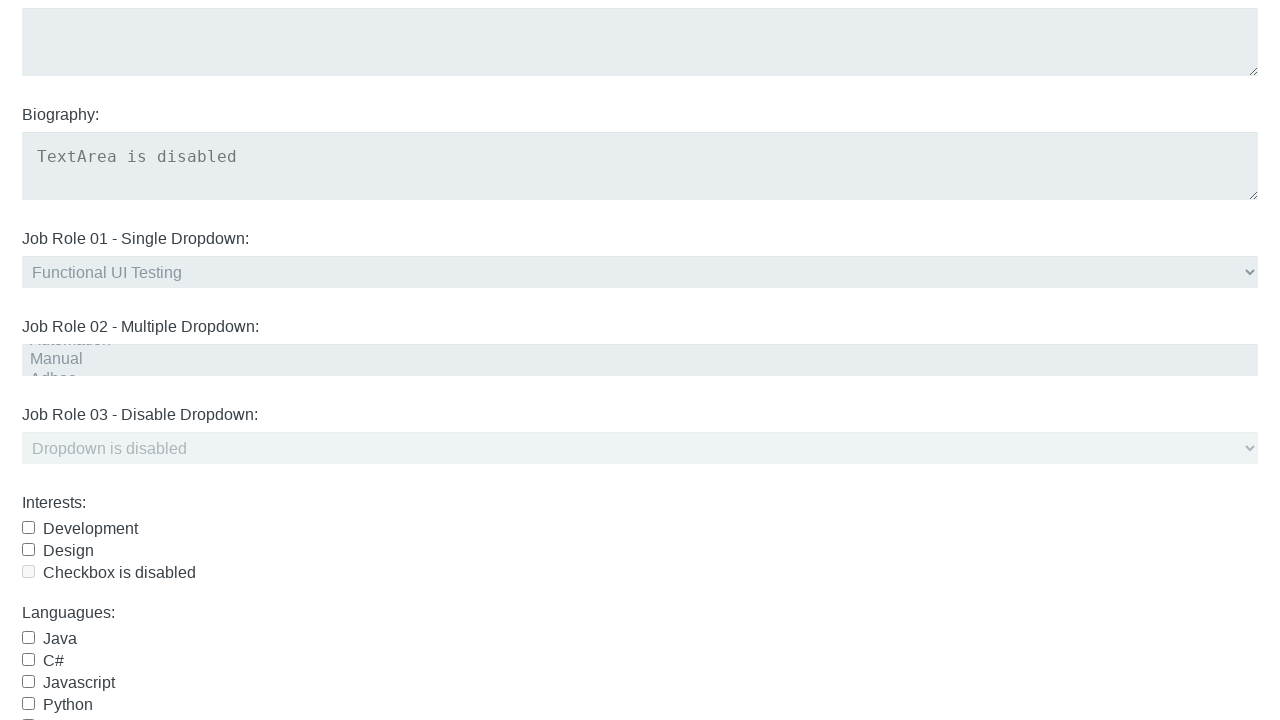

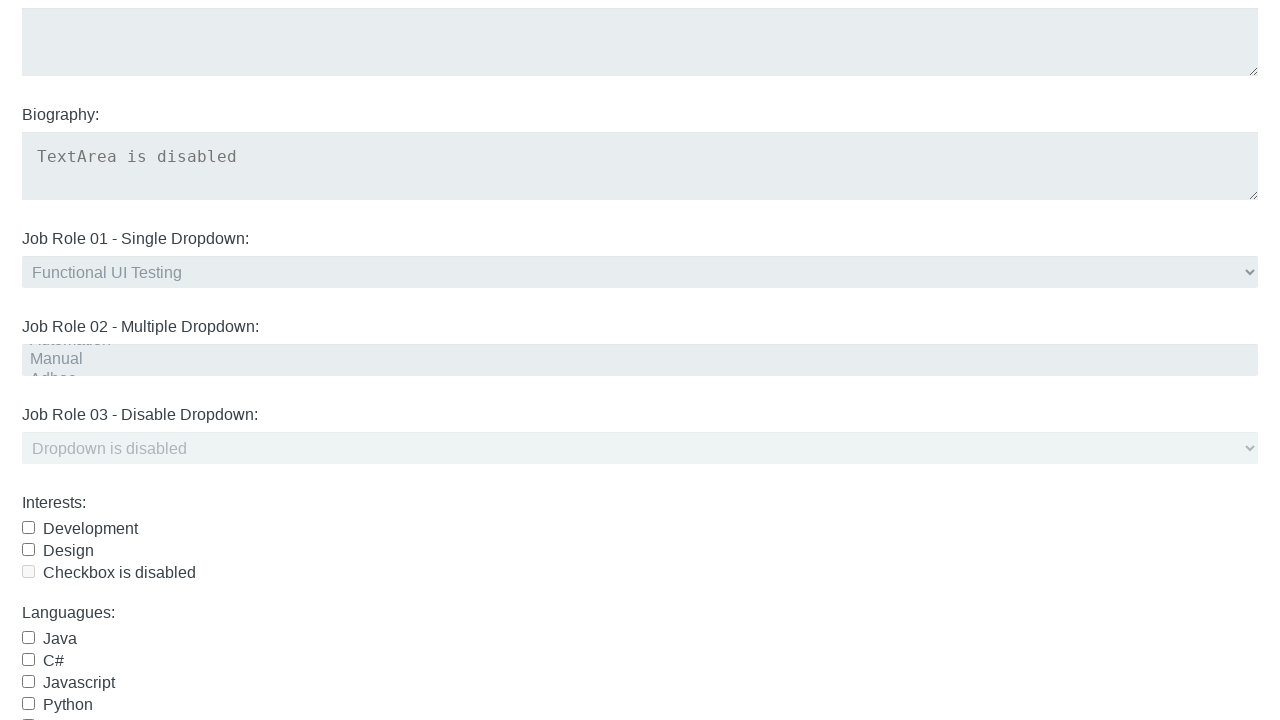